Tests horizontal slider functionality by navigating to the slider page and moving the slider right and left using arrow keys

Starting URL: https://the-internet.herokuapp.com/

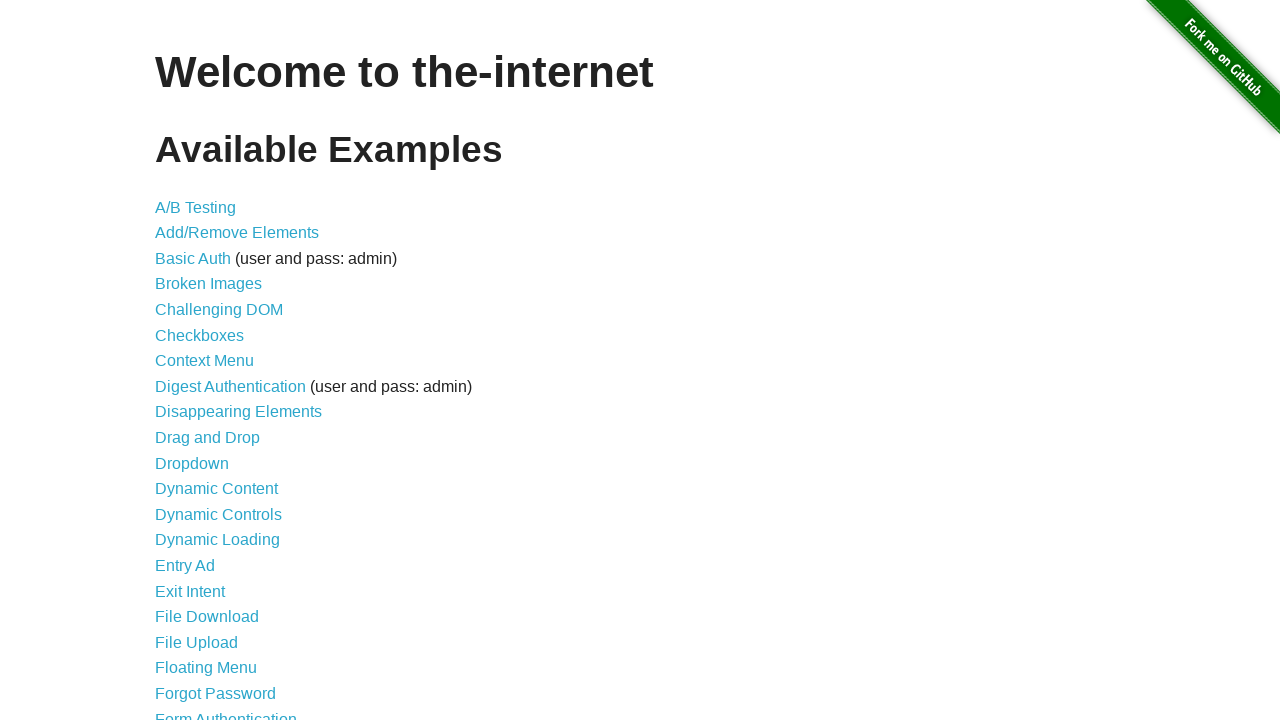

Clicked on Horizontal Slider link at (214, 361) on xpath=//a[normalize-space()='Horizontal Slider']
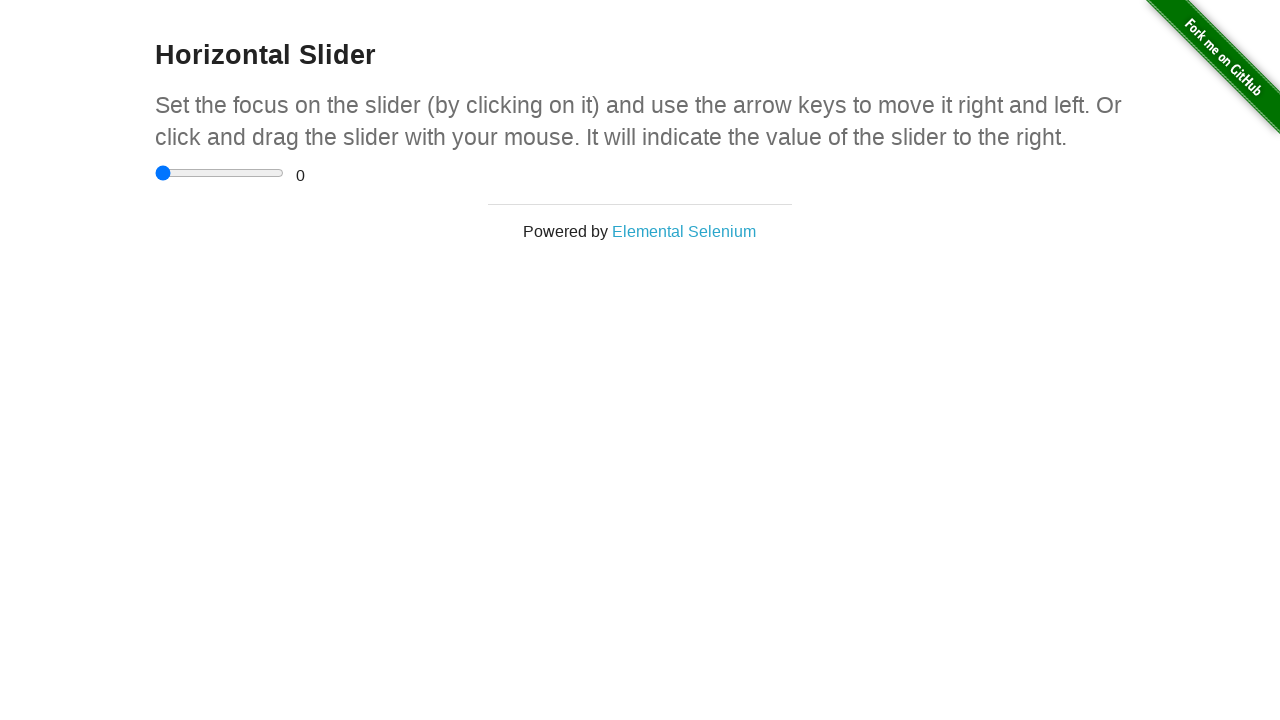

Slider element loaded and visible
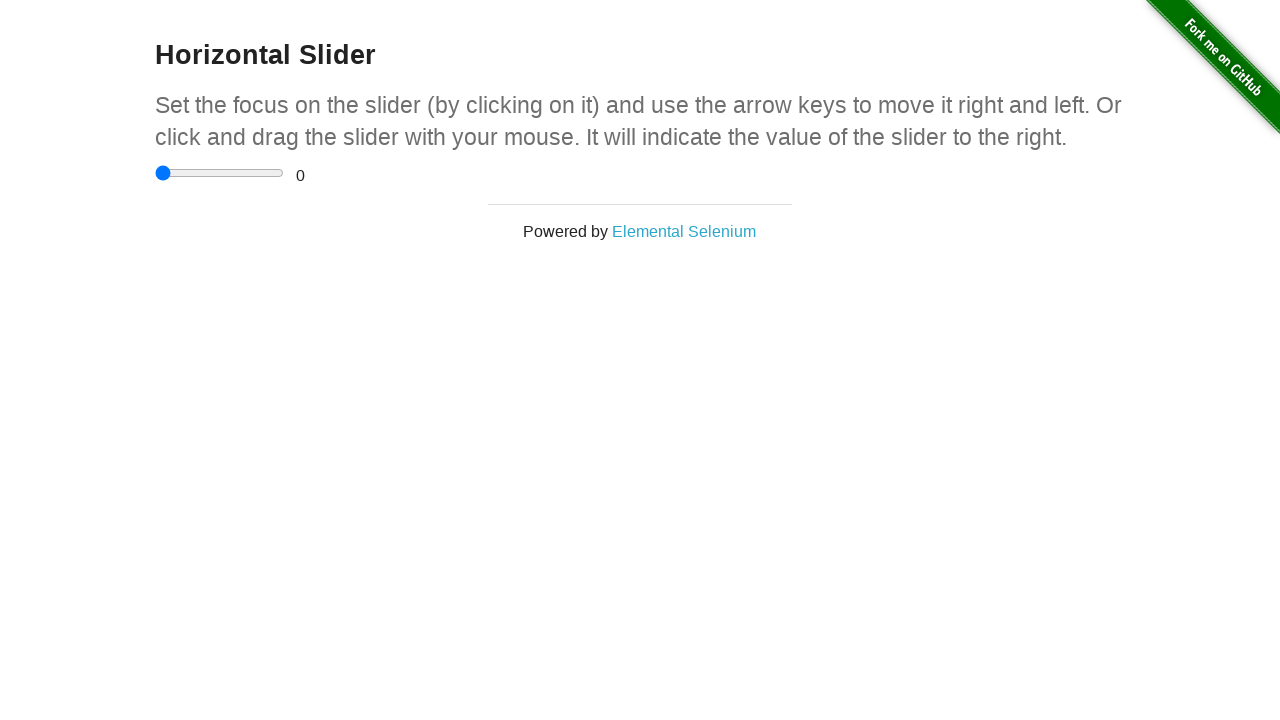

Pressed ArrowRight on slider (move 1 of 4) on xpath=//input[@value='0']
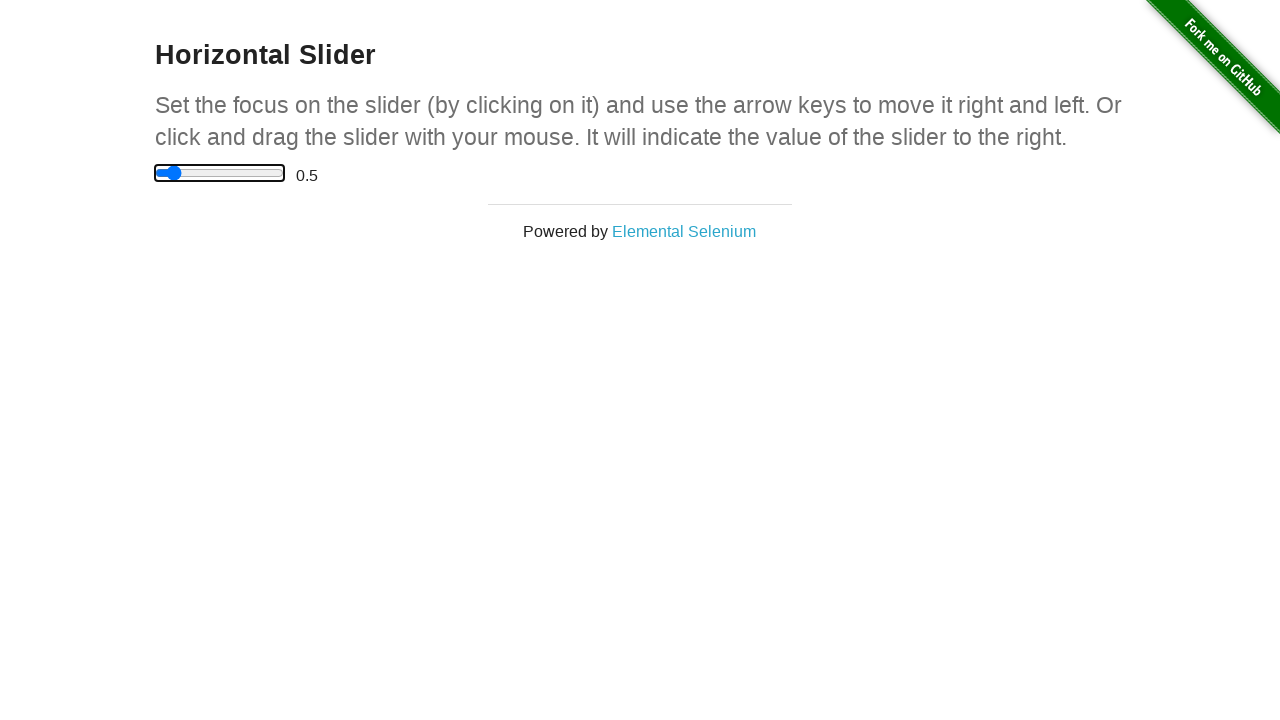

Waited 500ms after moving slider right
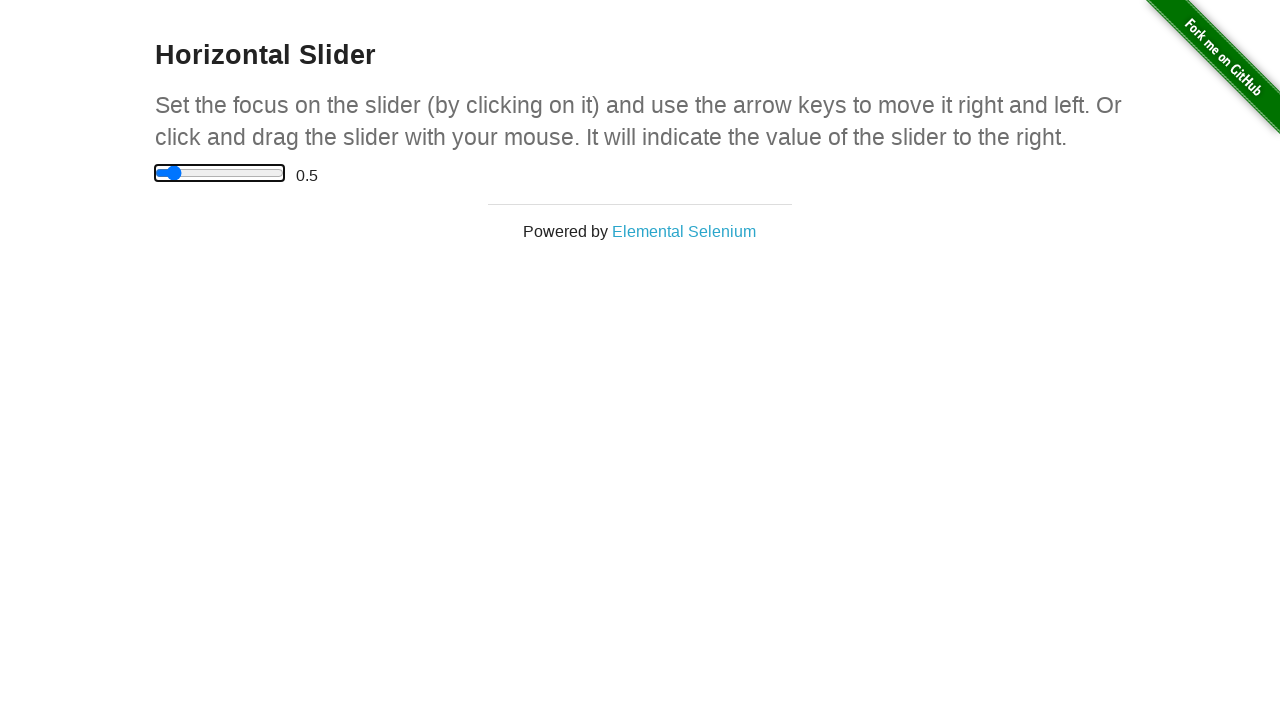

Pressed ArrowRight on slider (move 2 of 4) on xpath=//input[@value='0']
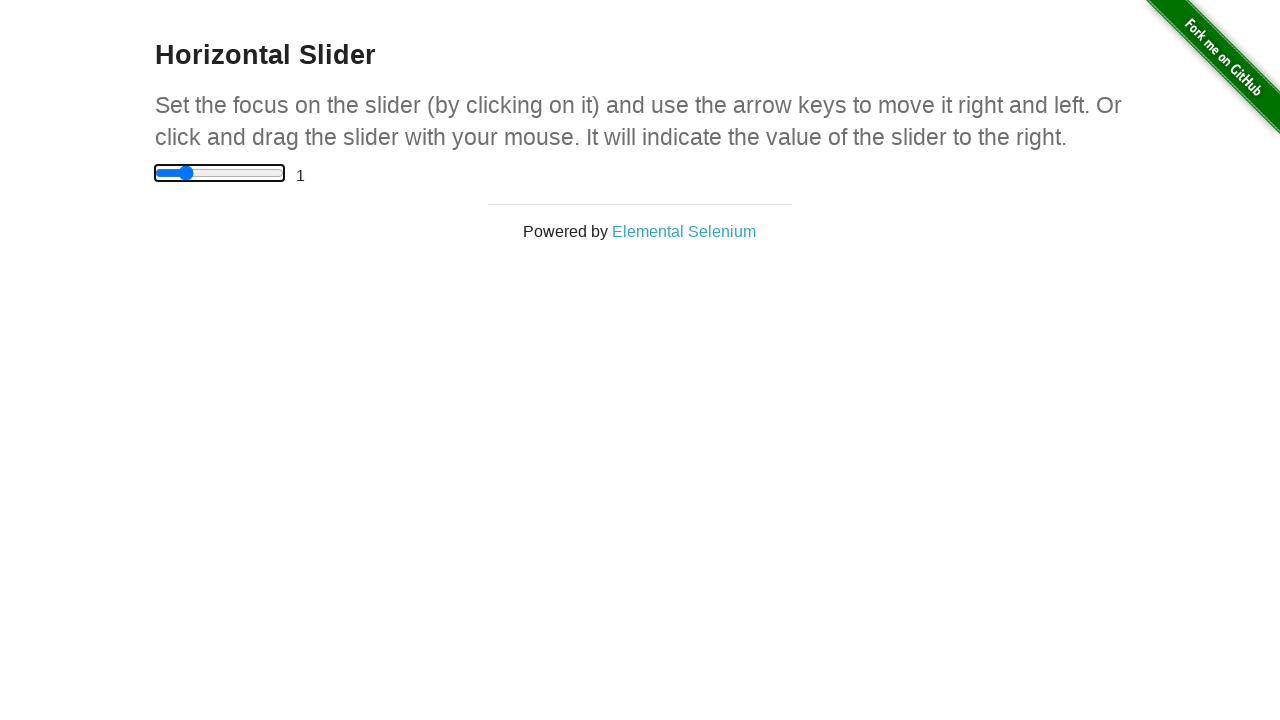

Waited 500ms after moving slider right
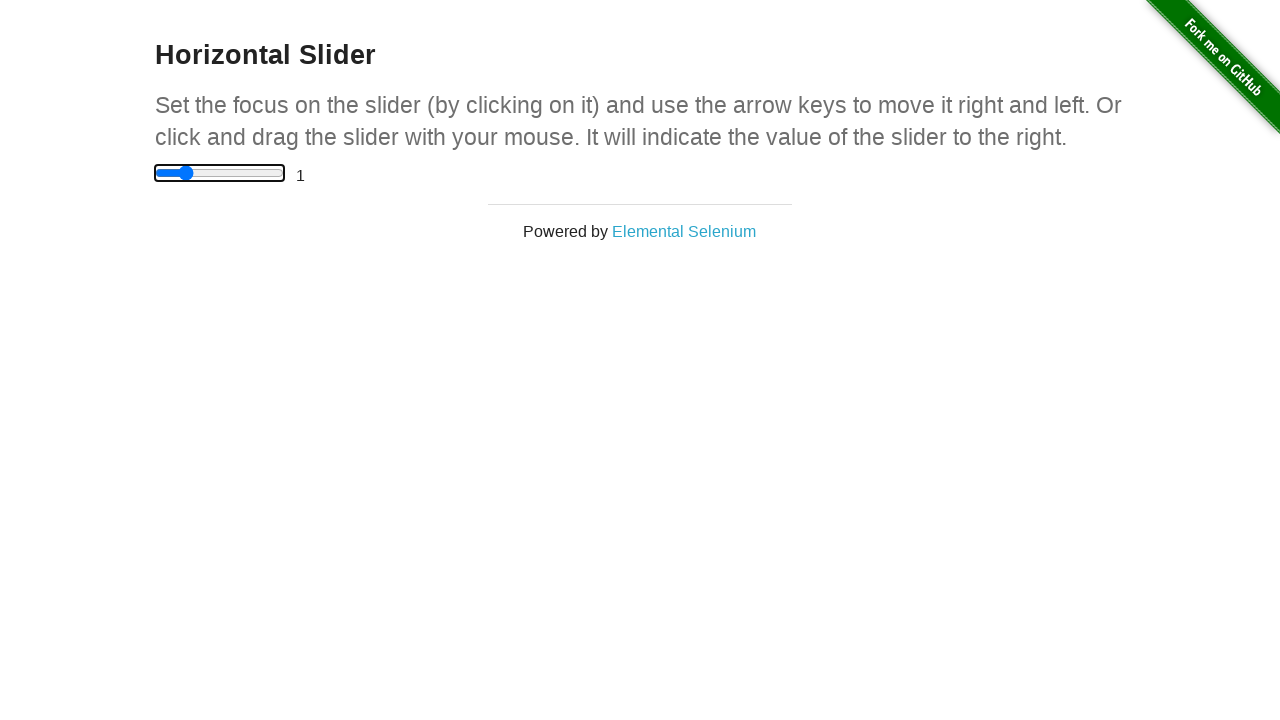

Pressed ArrowRight on slider (move 3 of 4) on xpath=//input[@value='0']
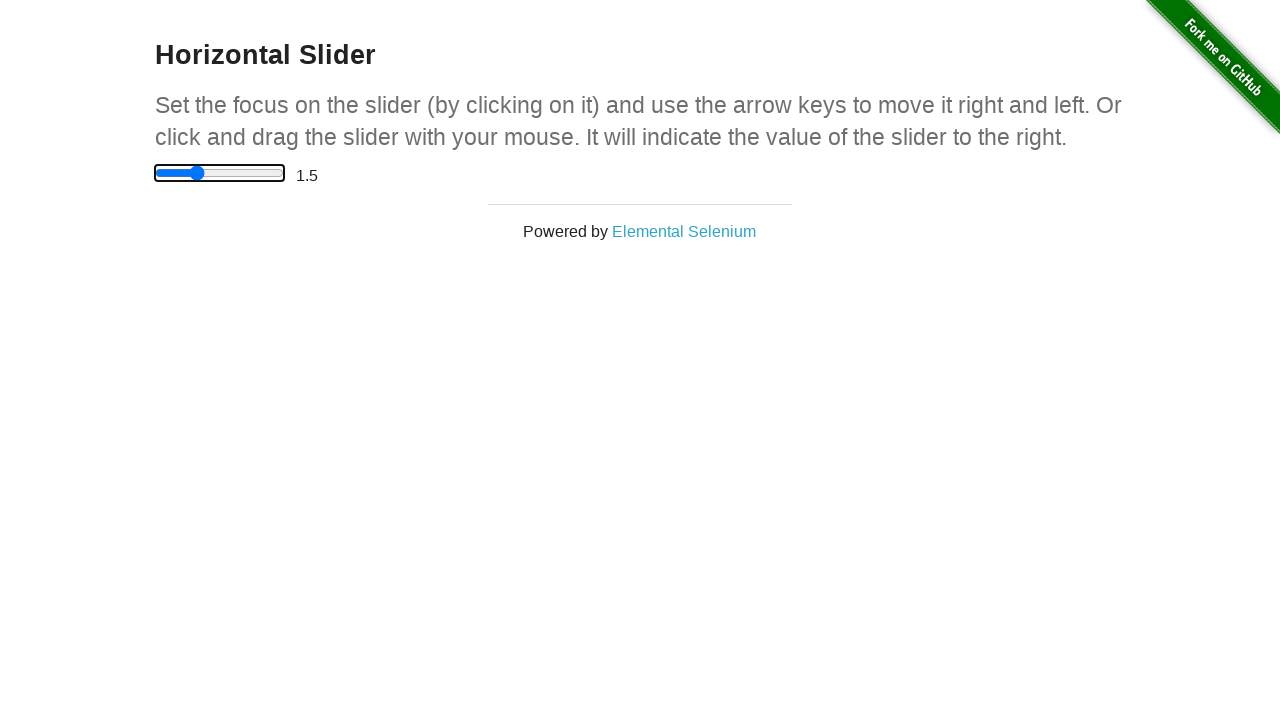

Waited 500ms after moving slider right
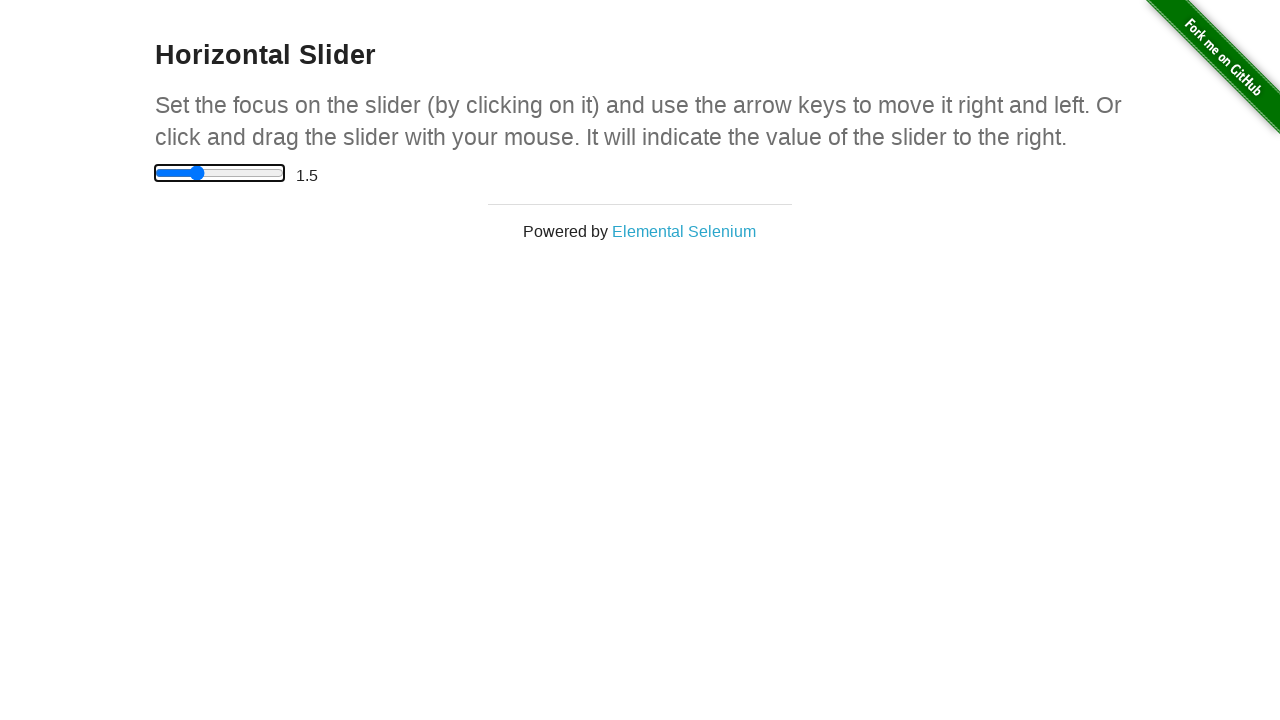

Pressed ArrowRight on slider (move 4 of 4) on xpath=//input[@value='0']
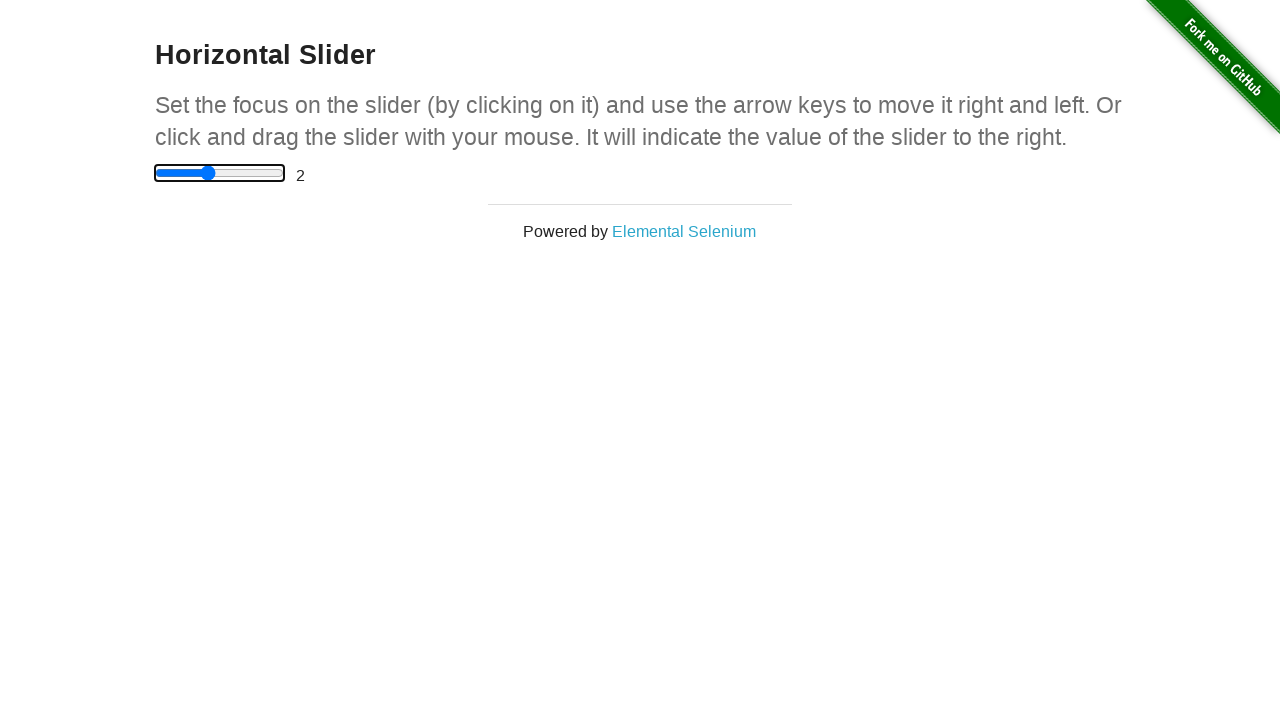

Waited 500ms after moving slider right
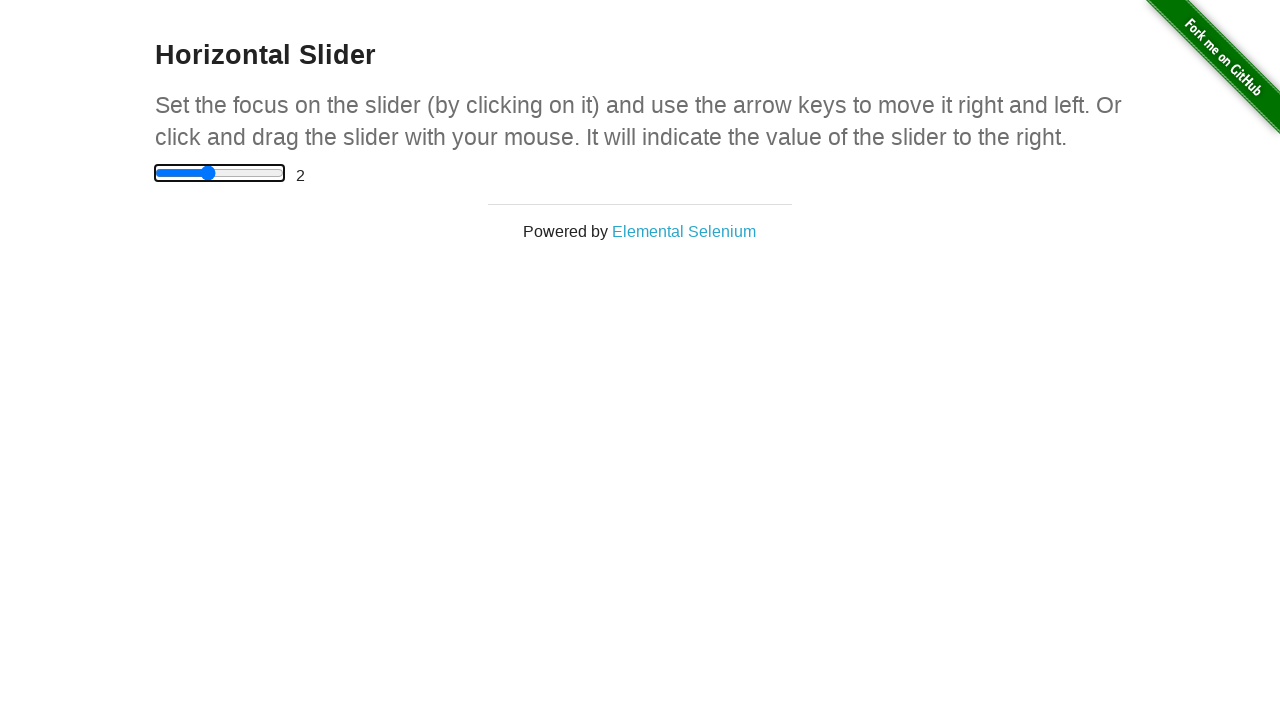

Waited 2000ms after completing rightward slider movements
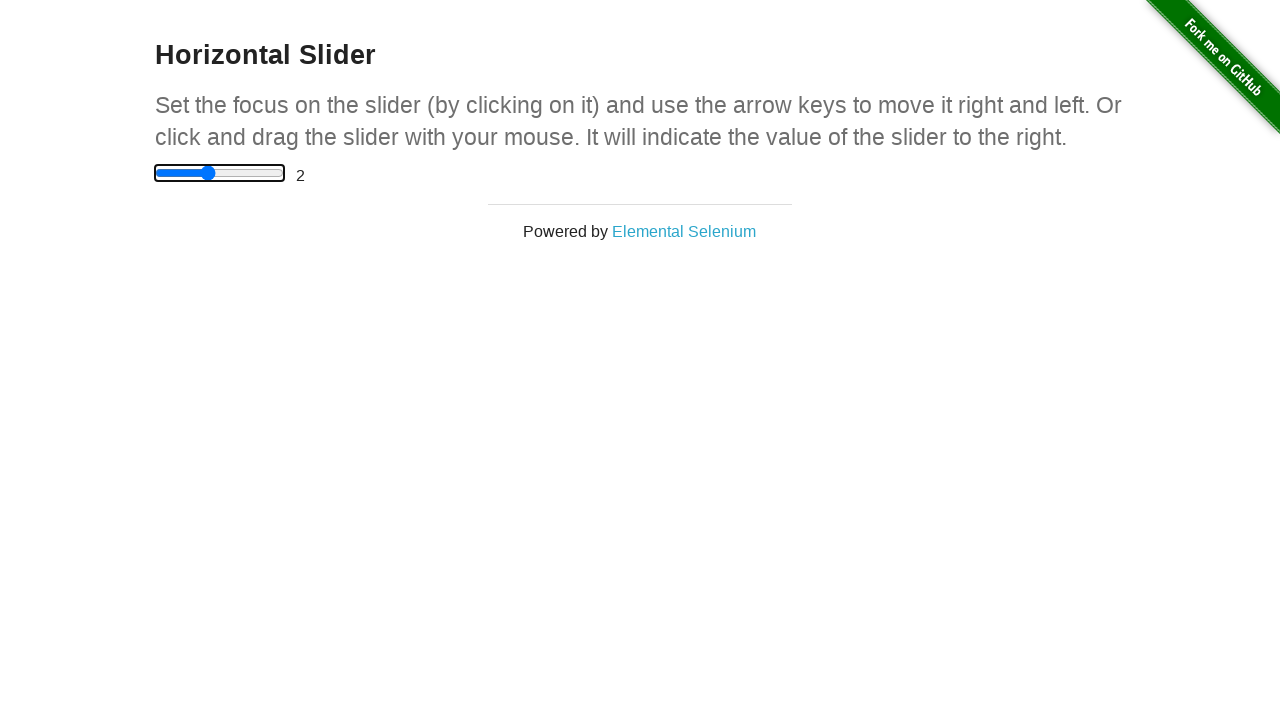

Pressed ArrowLeft on slider (move 1 of 3) on xpath=//input[@value='0']
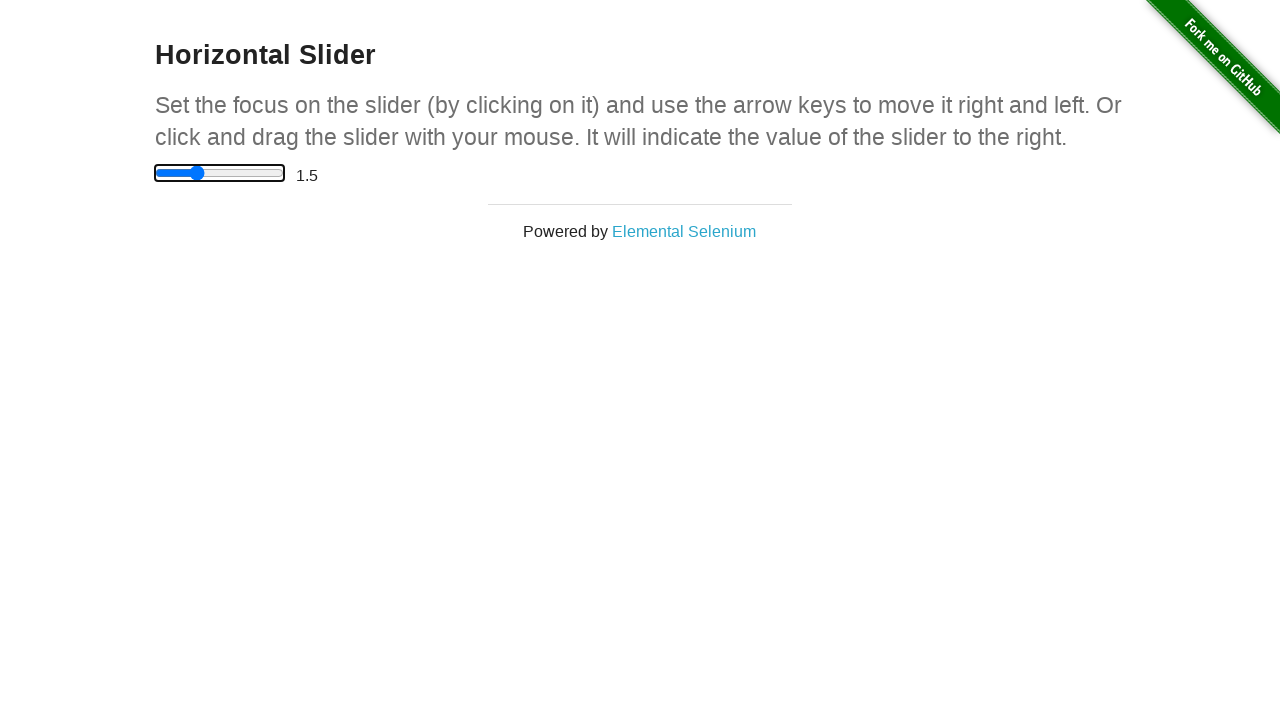

Waited 500ms after moving slider left
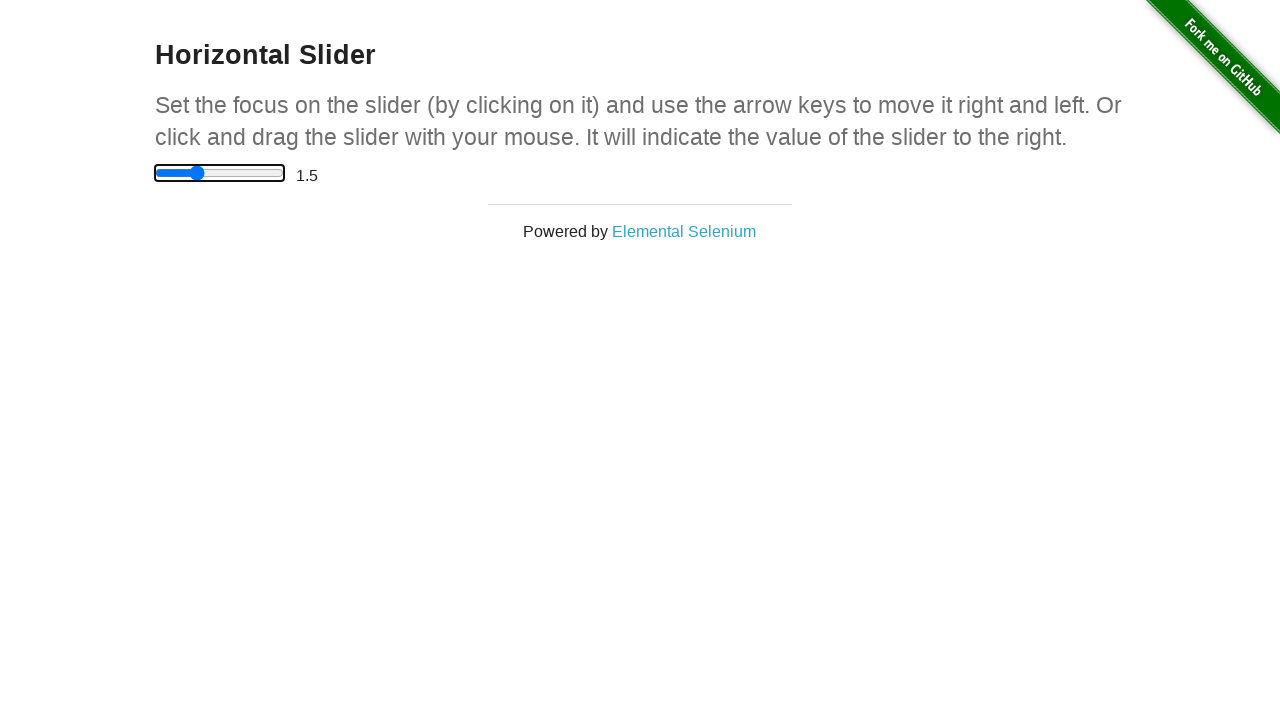

Pressed ArrowLeft on slider (move 2 of 3) on xpath=//input[@value='0']
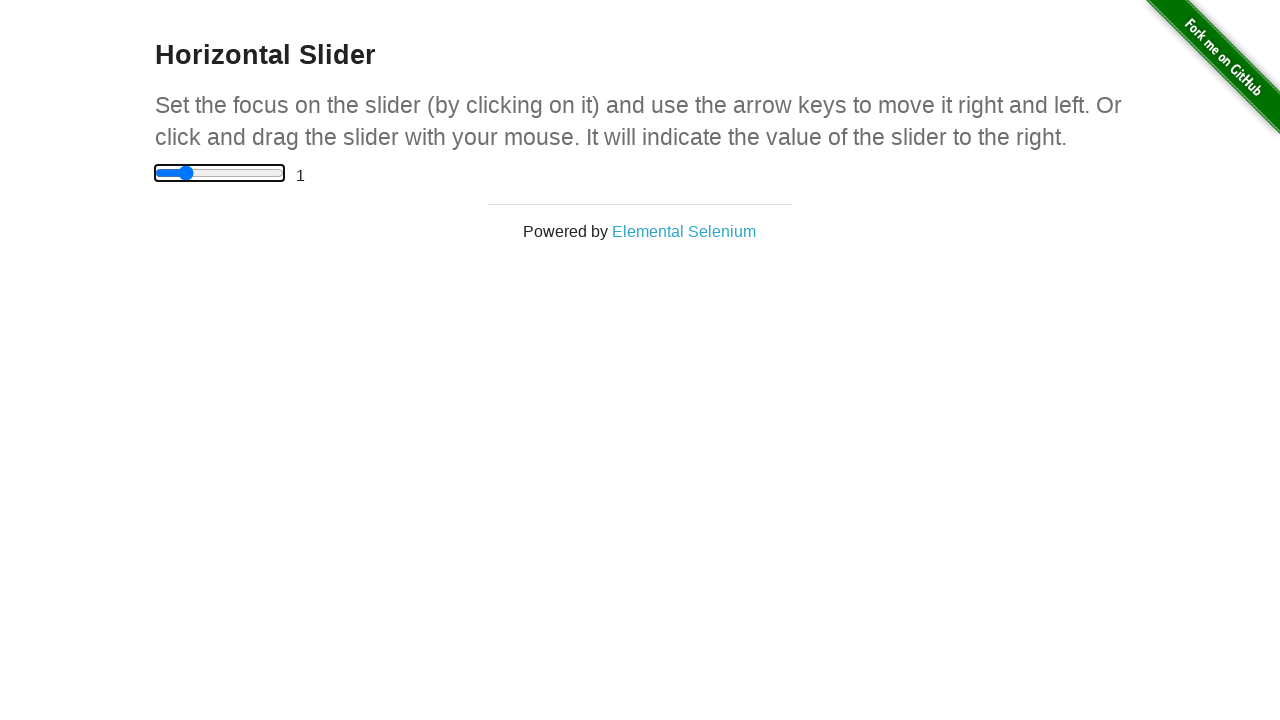

Waited 500ms after moving slider left
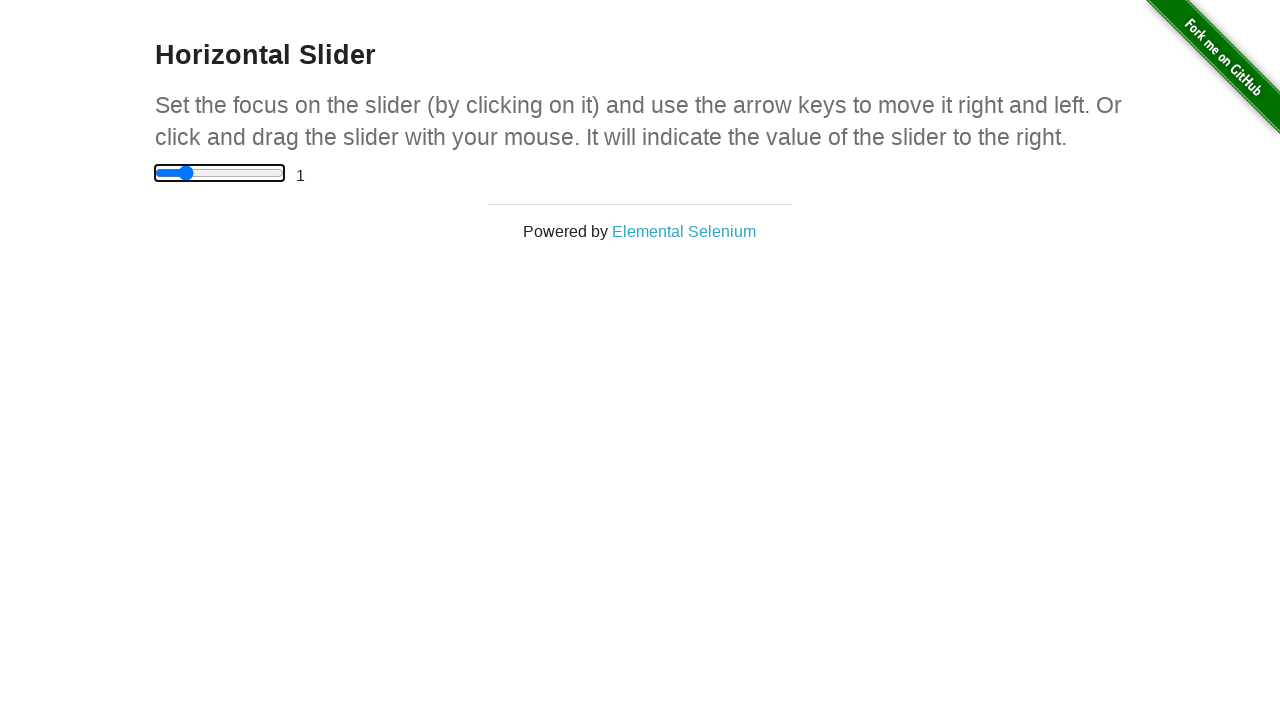

Pressed ArrowLeft on slider (move 3 of 3) on xpath=//input[@value='0']
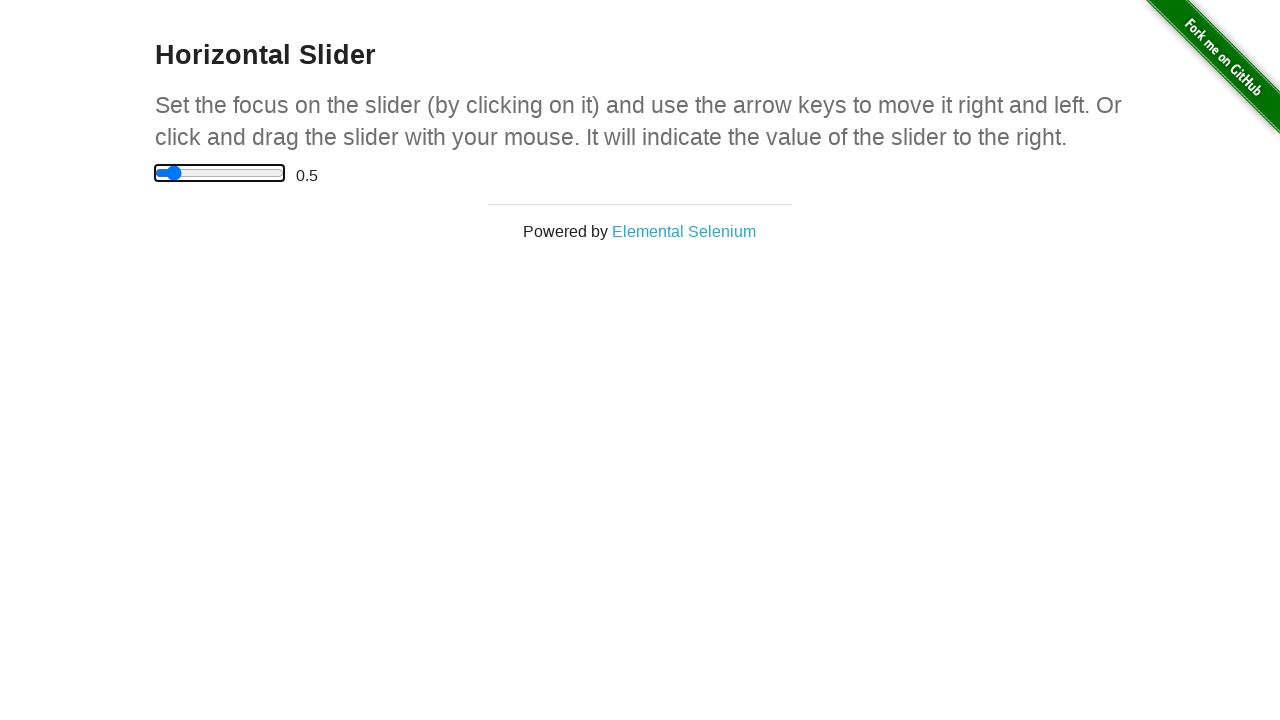

Waited 500ms after moving slider left
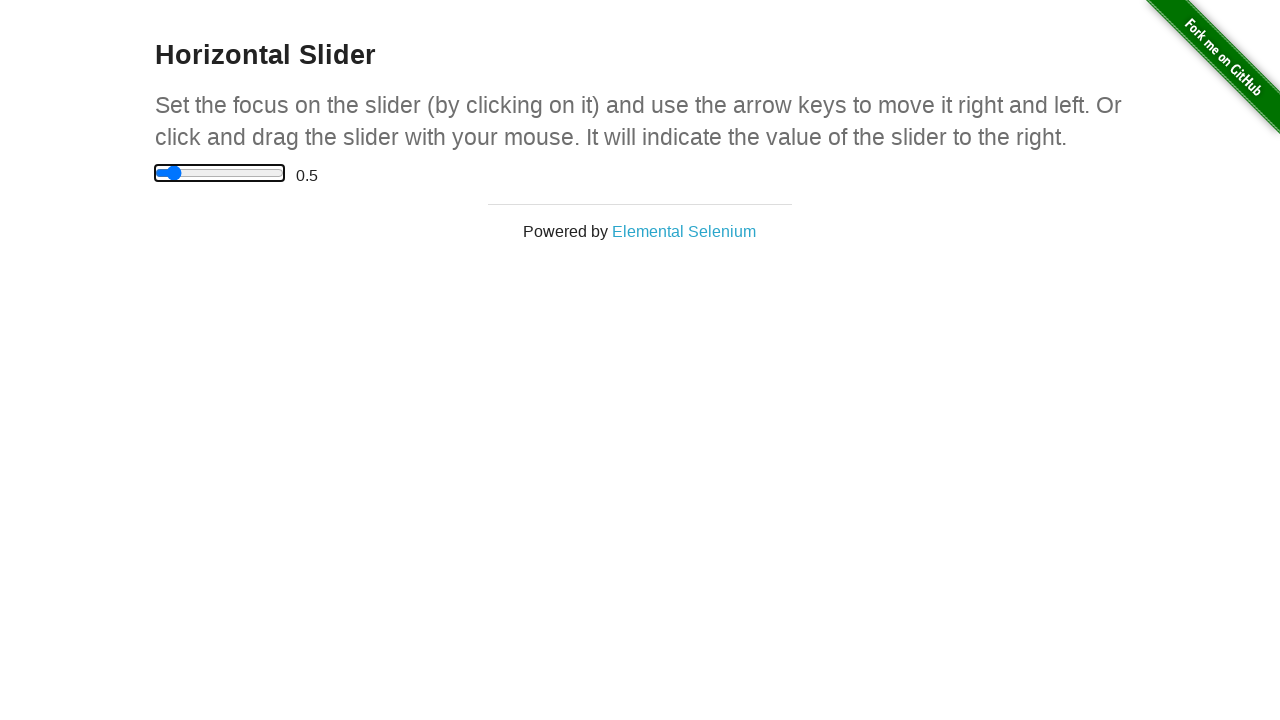

Waited 2000ms after completing leftward slider movements
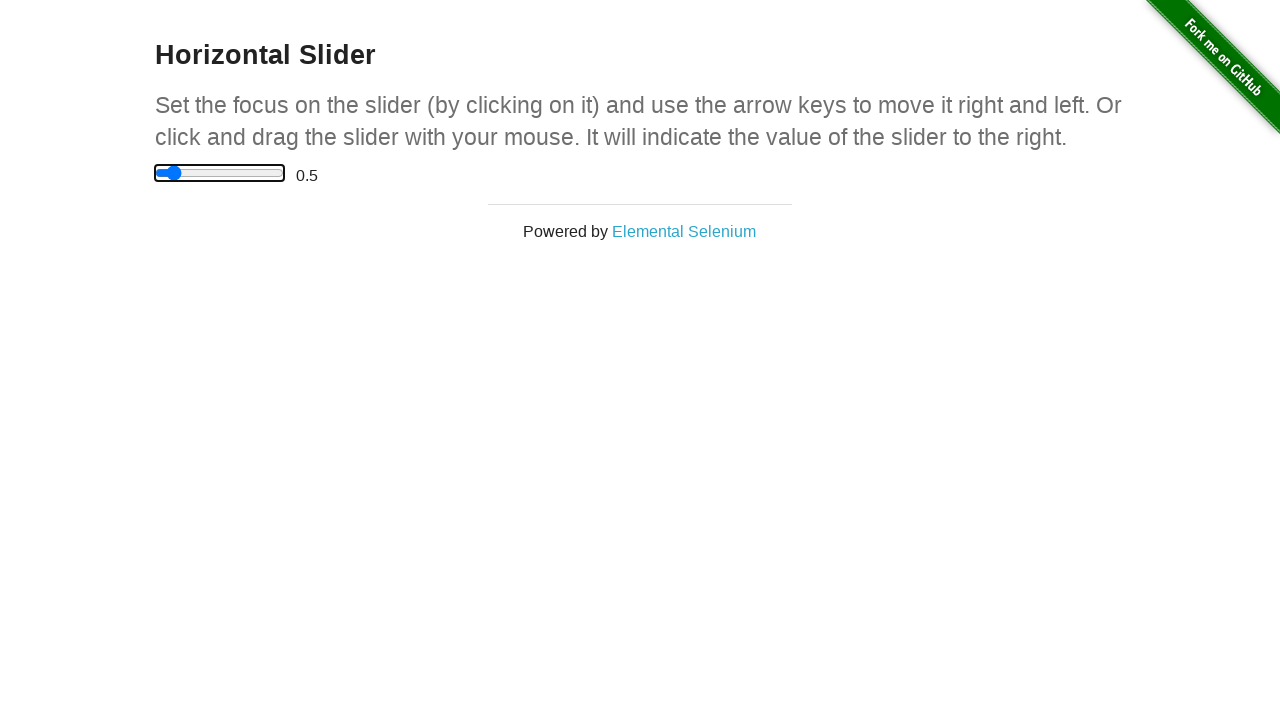

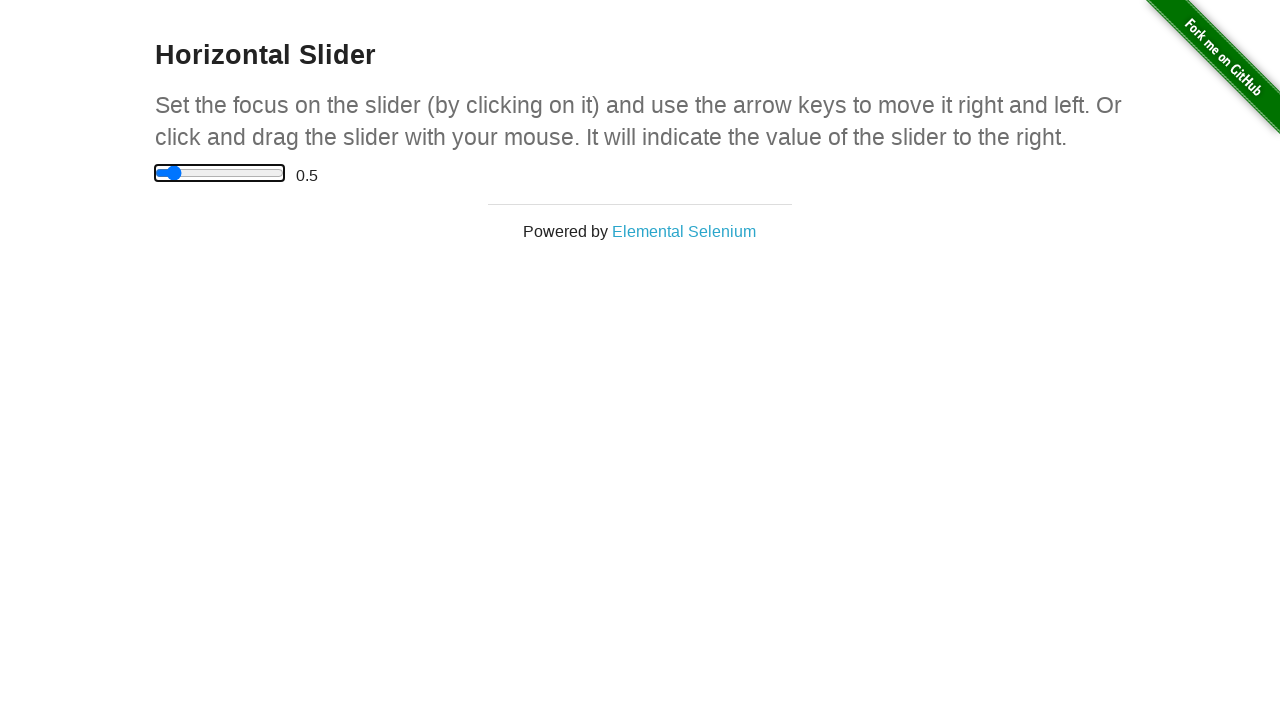